Tests alert popup handling by triggering an alert button and accepting the alert dialog

Starting URL: https://omayo.blogspot.com/

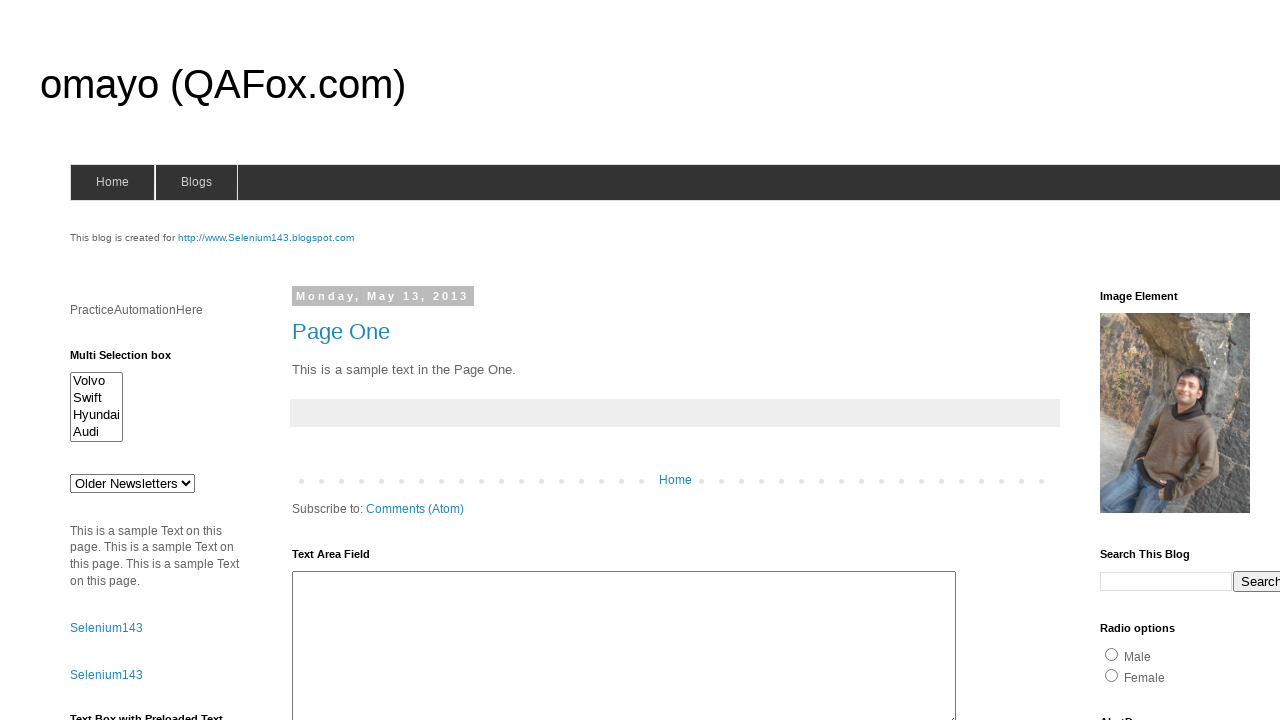

Scrolled down 350 pixels to make alert button visible
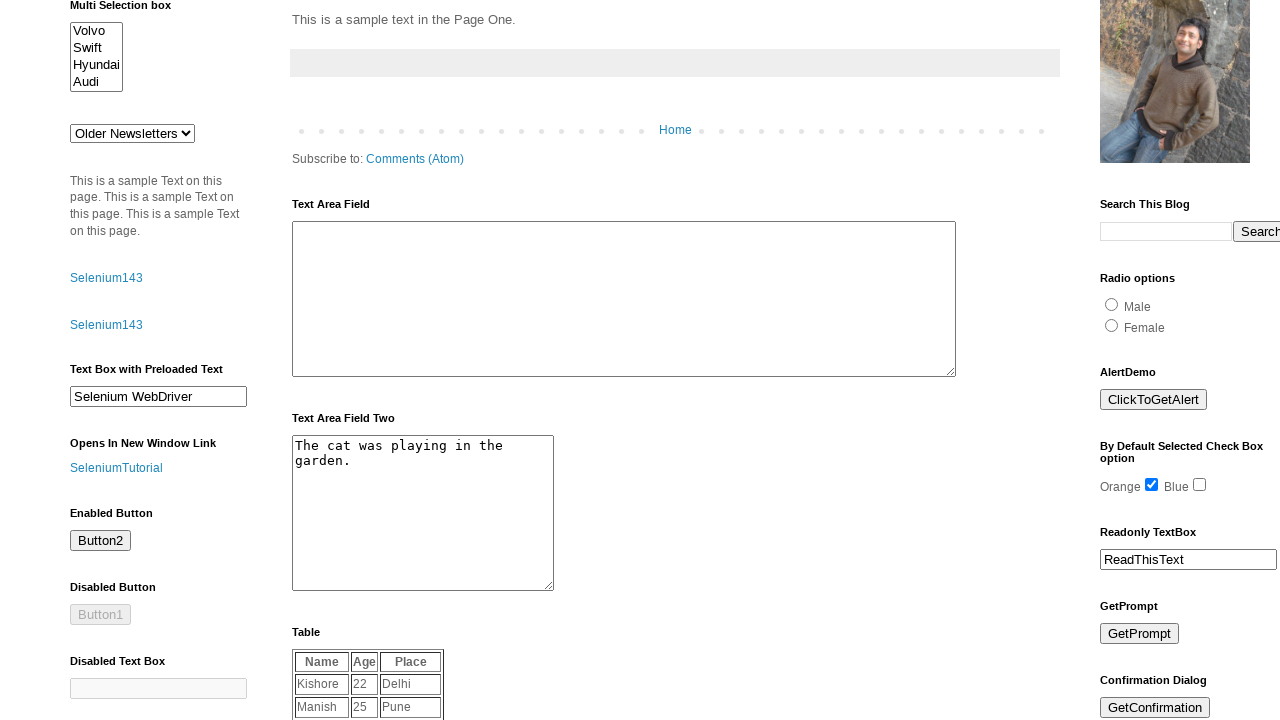

Clicked the alert button (id: alert1) at (1154, 400) on #alert1
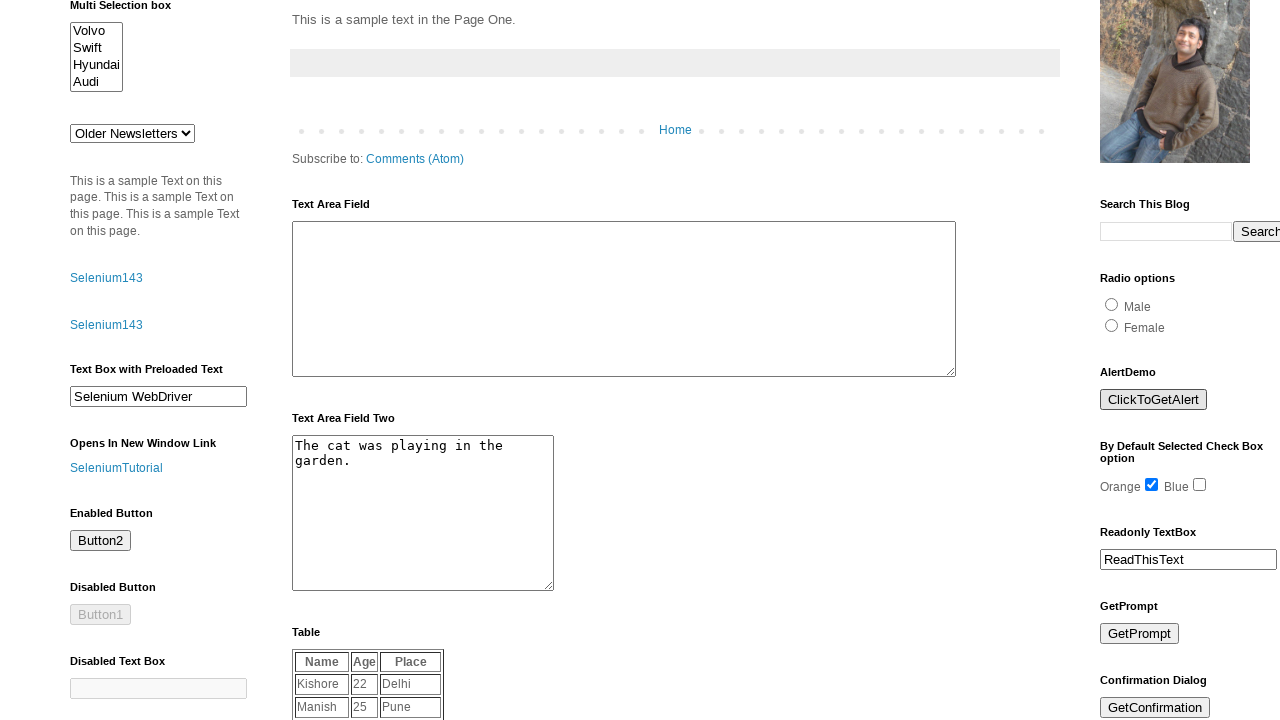

Set up dialog handler to accept alert popup
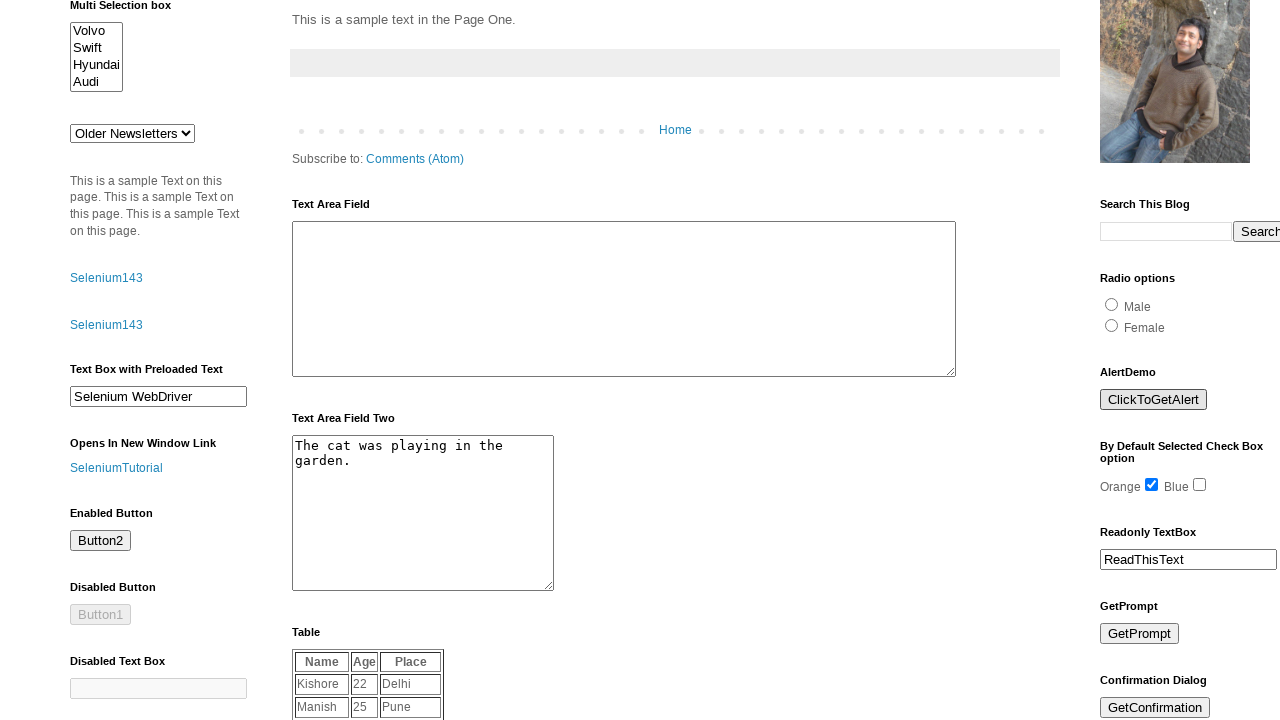

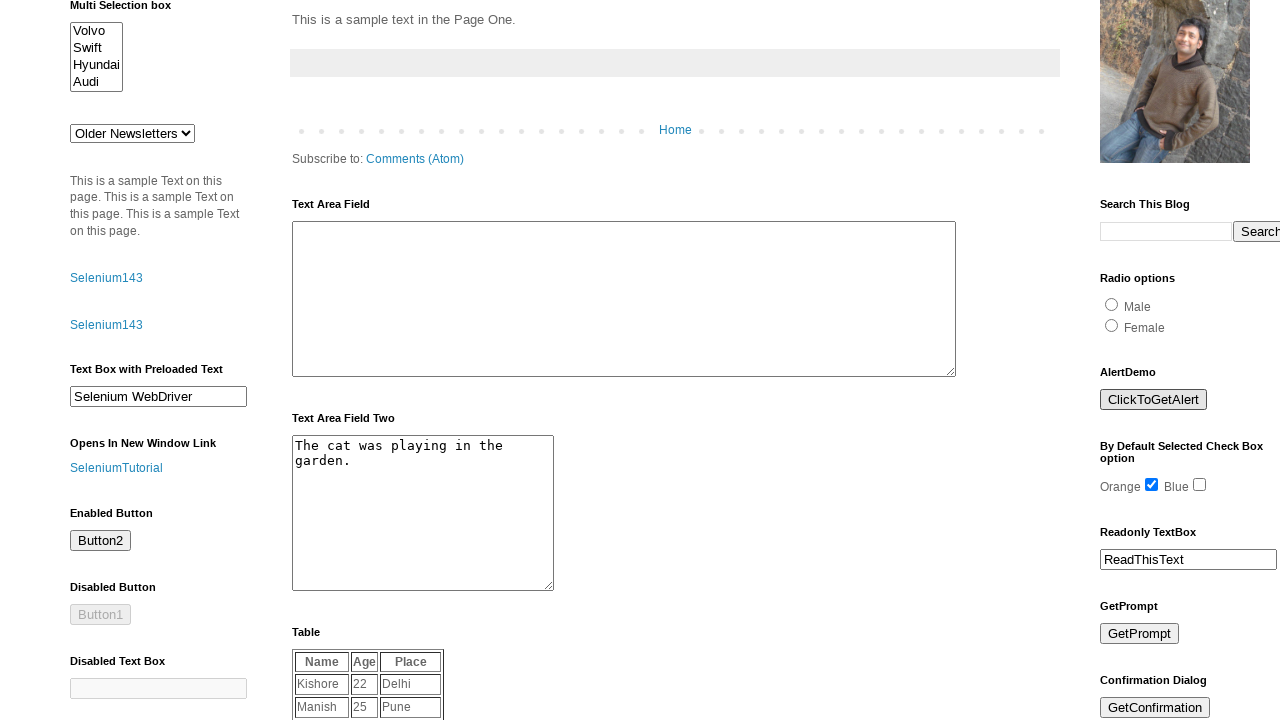